Tests the checkout flow by adding a product to cart, navigating to cart, and completing the purchase with credit card information

Starting URL: https://www.demoblaze.com

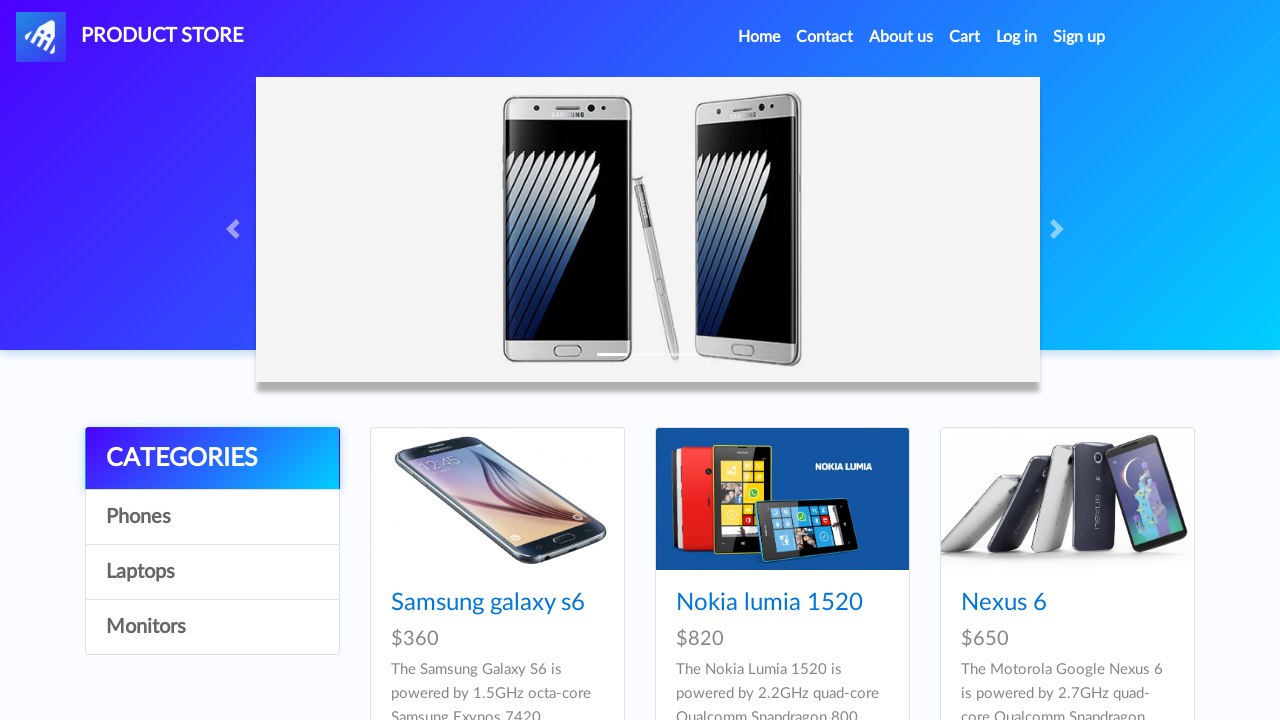

Clicked on first item in the catalog at (488, 603) on (//a[@class='hrefch'])[1]
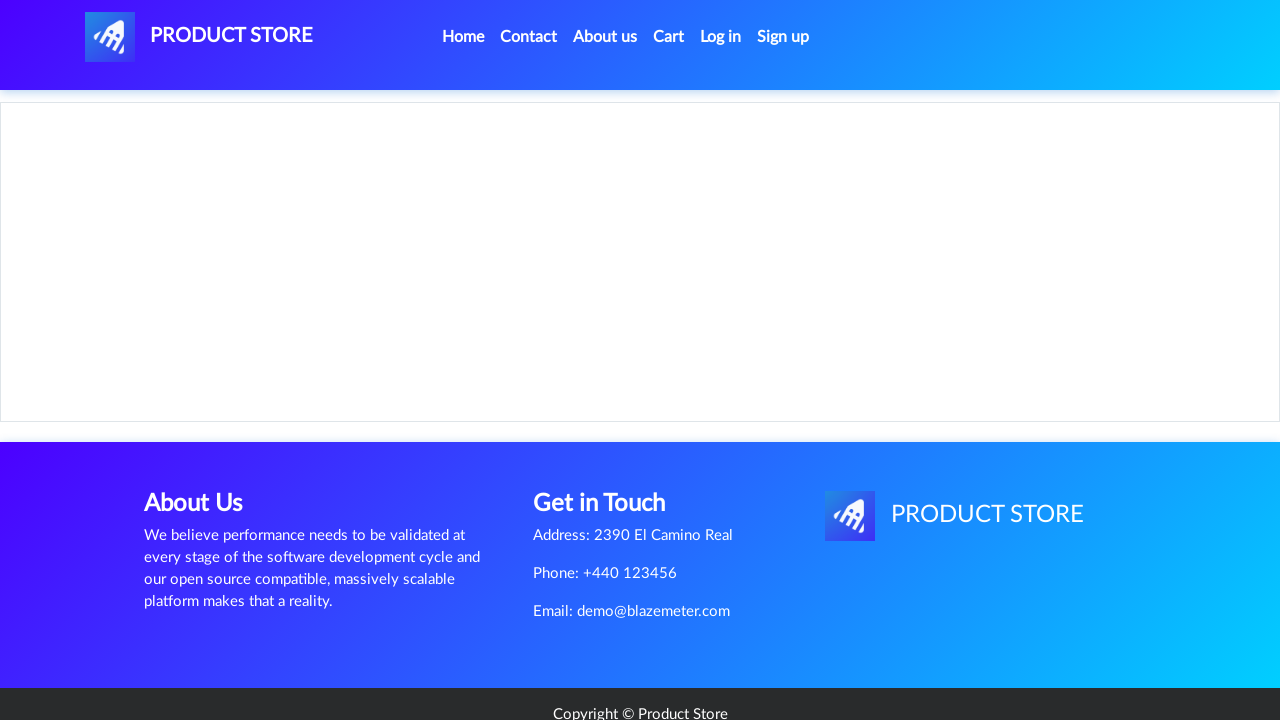

Product page loaded with Add to Cart button visible
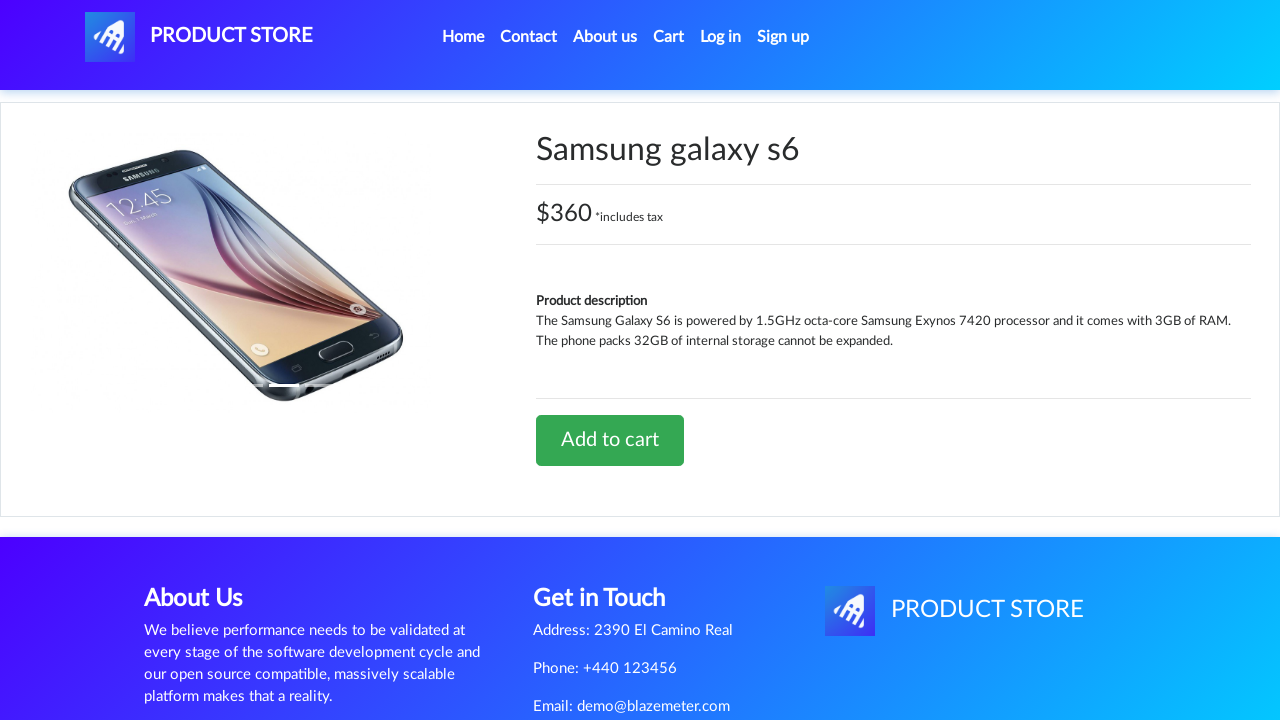

Clicked Add to Cart button at (610, 440) on xpath=//a[contains(text(),'Add to cart')]
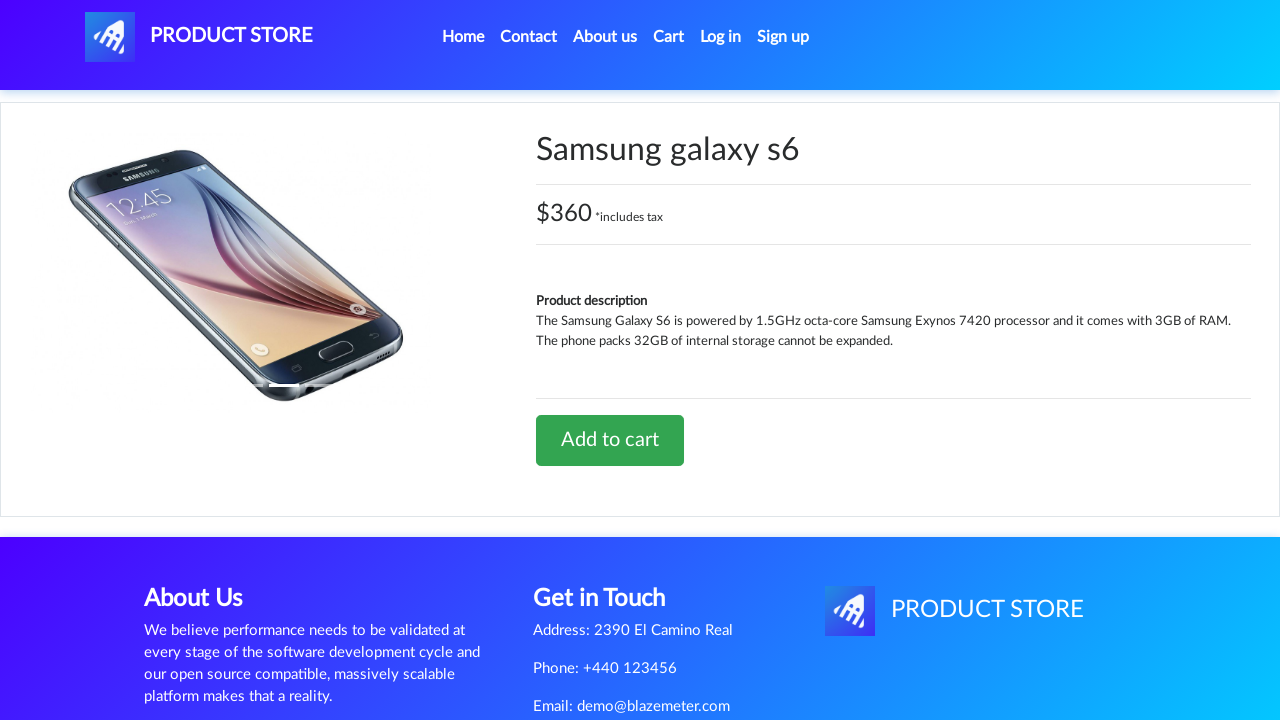

Set up dialog handler to accept alerts
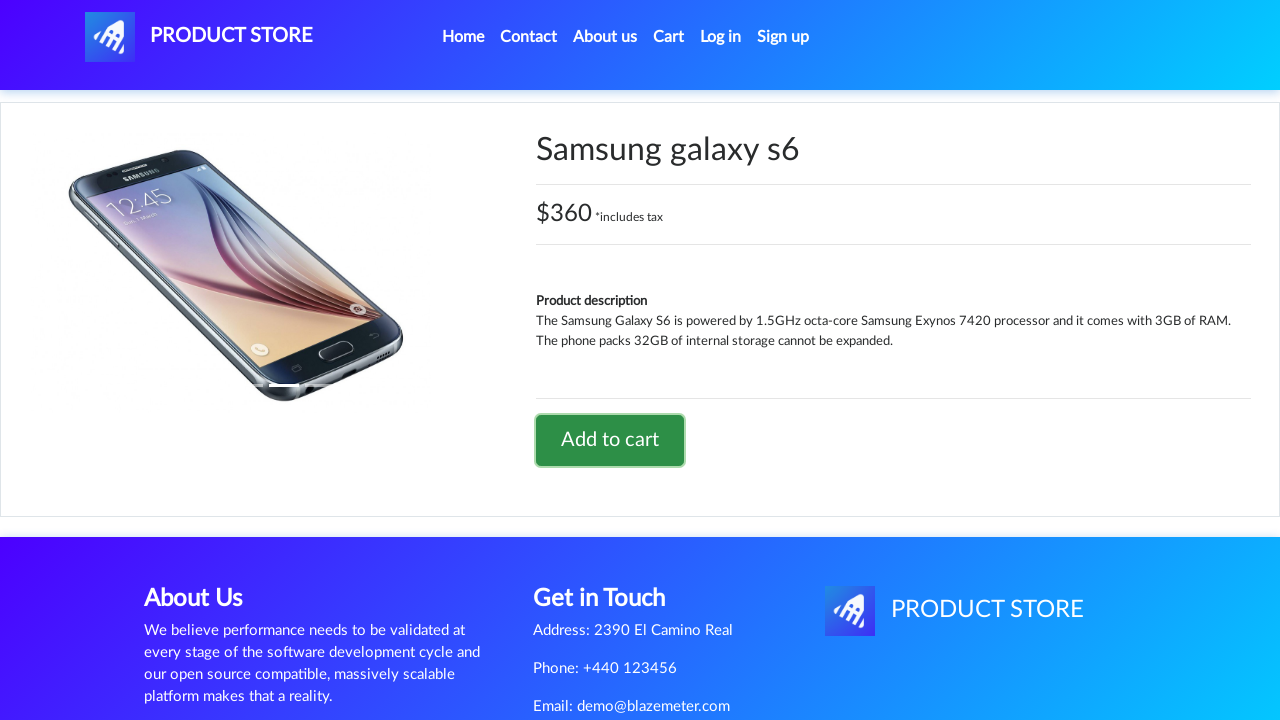

Waited 1 second for cart update to complete
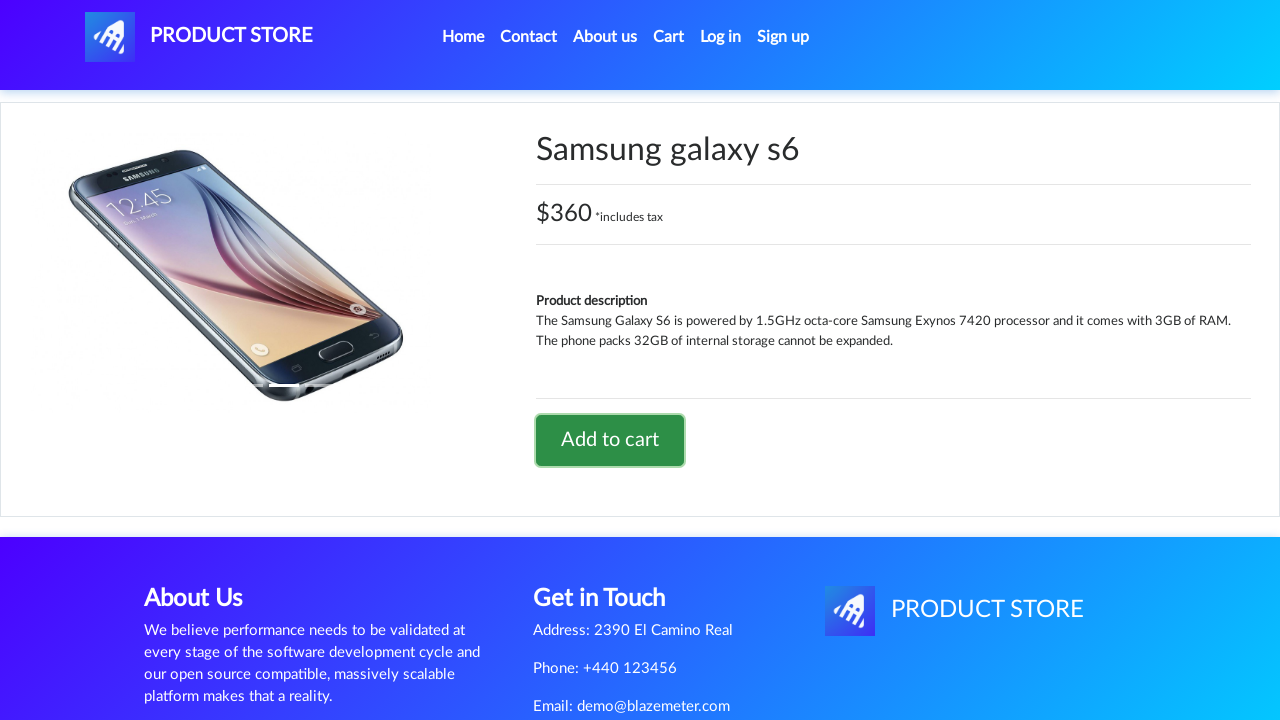

Navigated back to home page
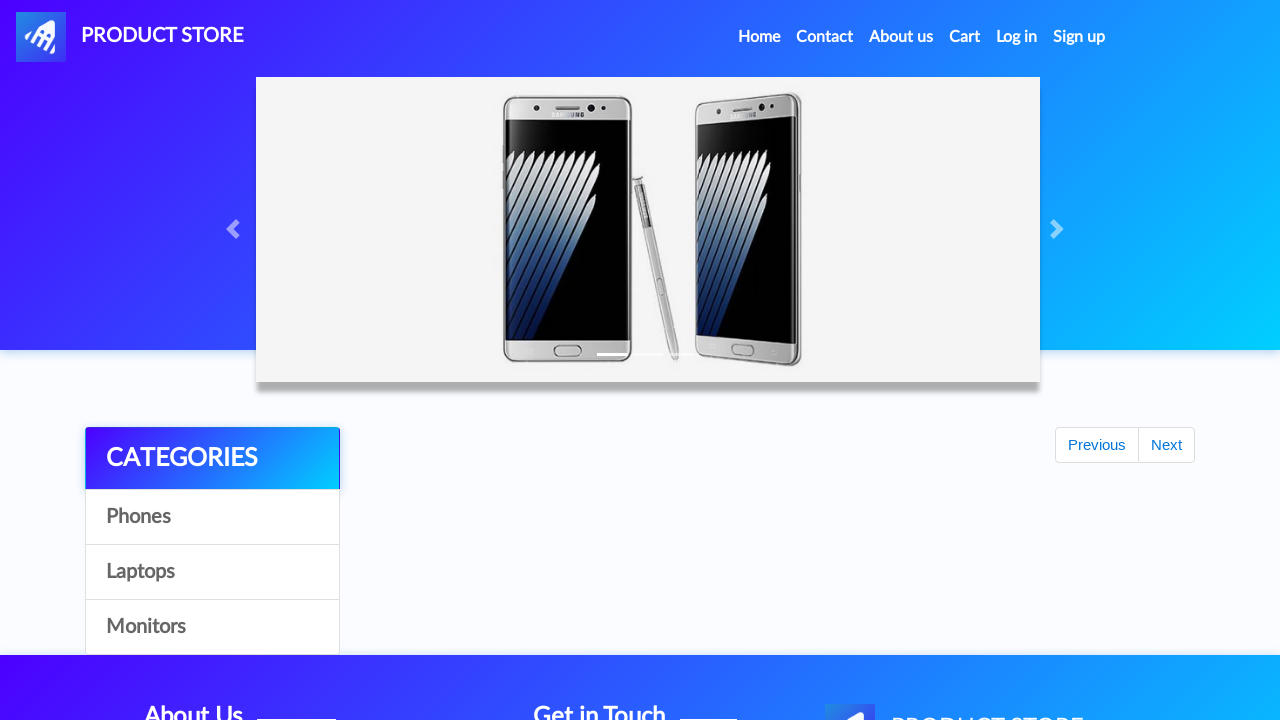

Waited 4 seconds for home page to fully load
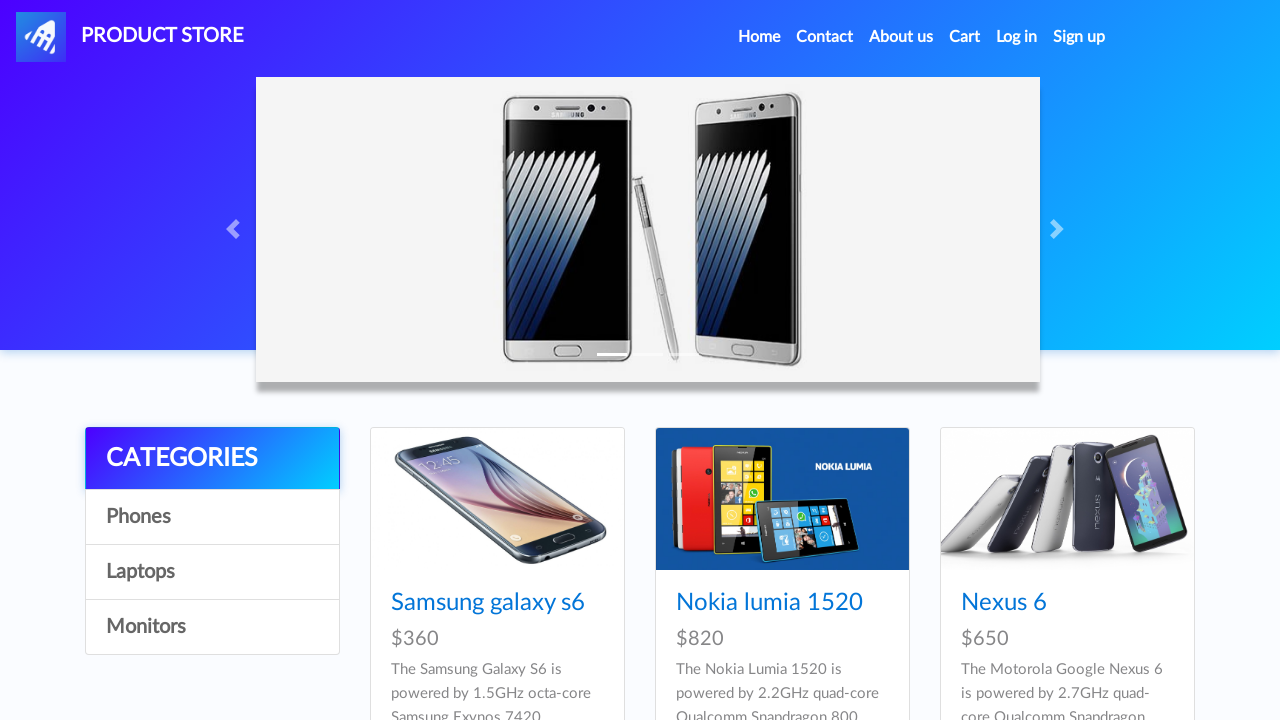

Clicked Cart button to view shopping cart at (965, 37) on xpath=//a[text()='Cart']
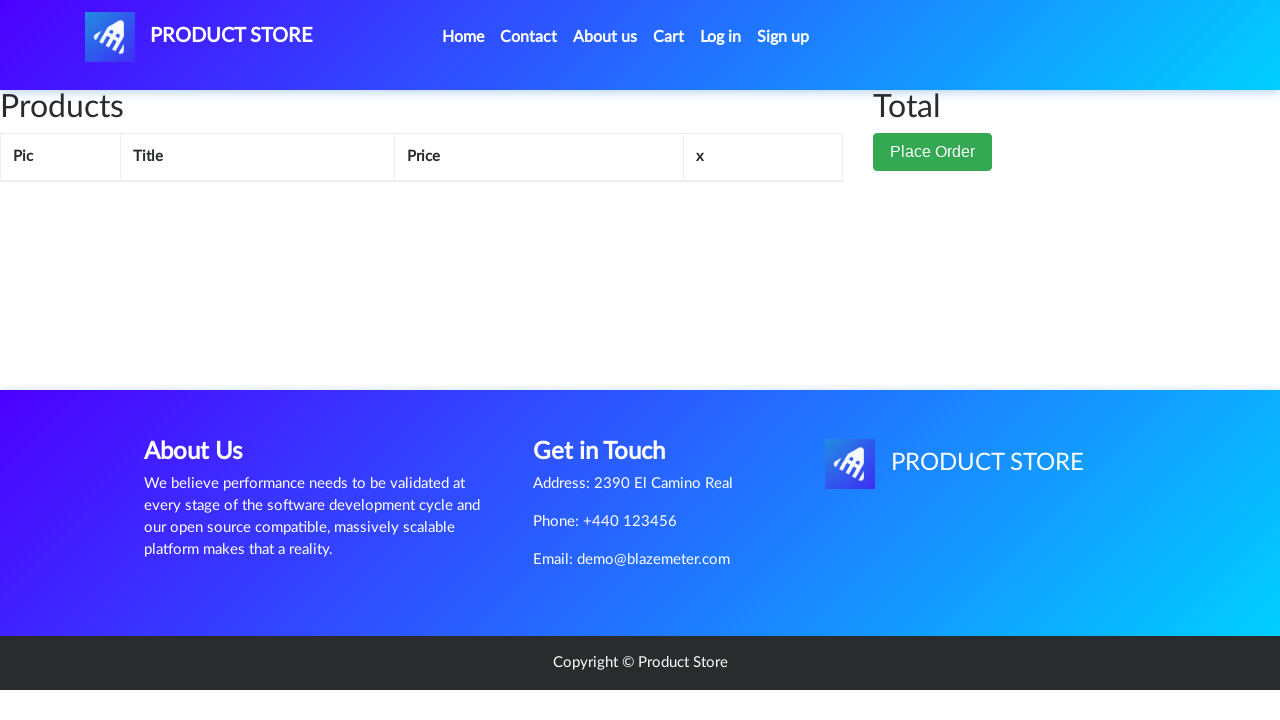

Place Order button is visible in cart
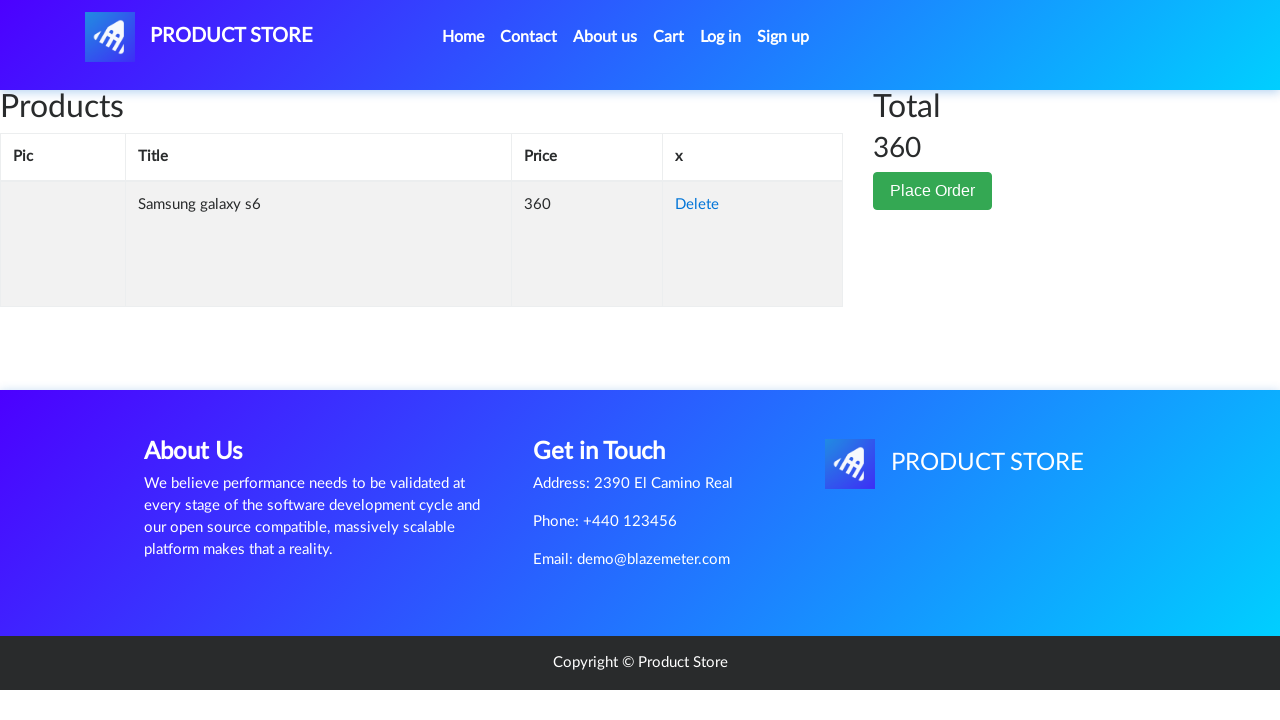

Clicked Place Order button to start checkout at (933, 191) on xpath=//button[text()='Place Order']
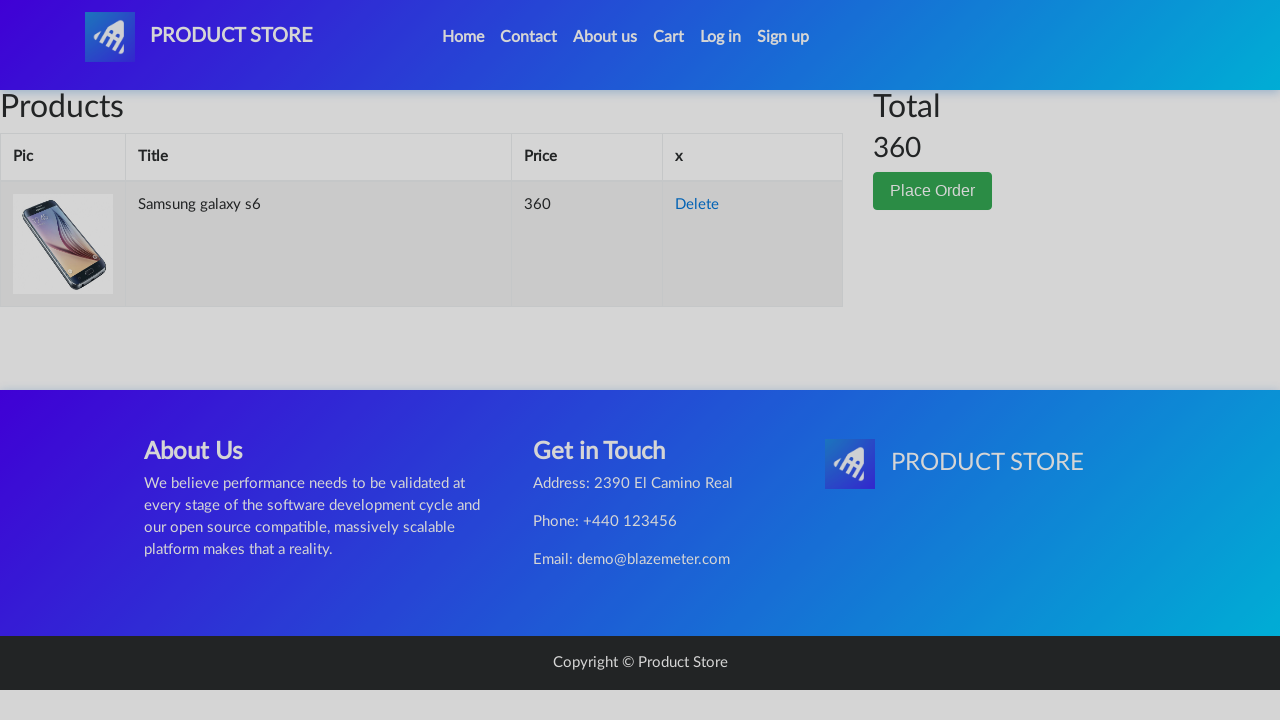

Purchase form loaded with name field visible
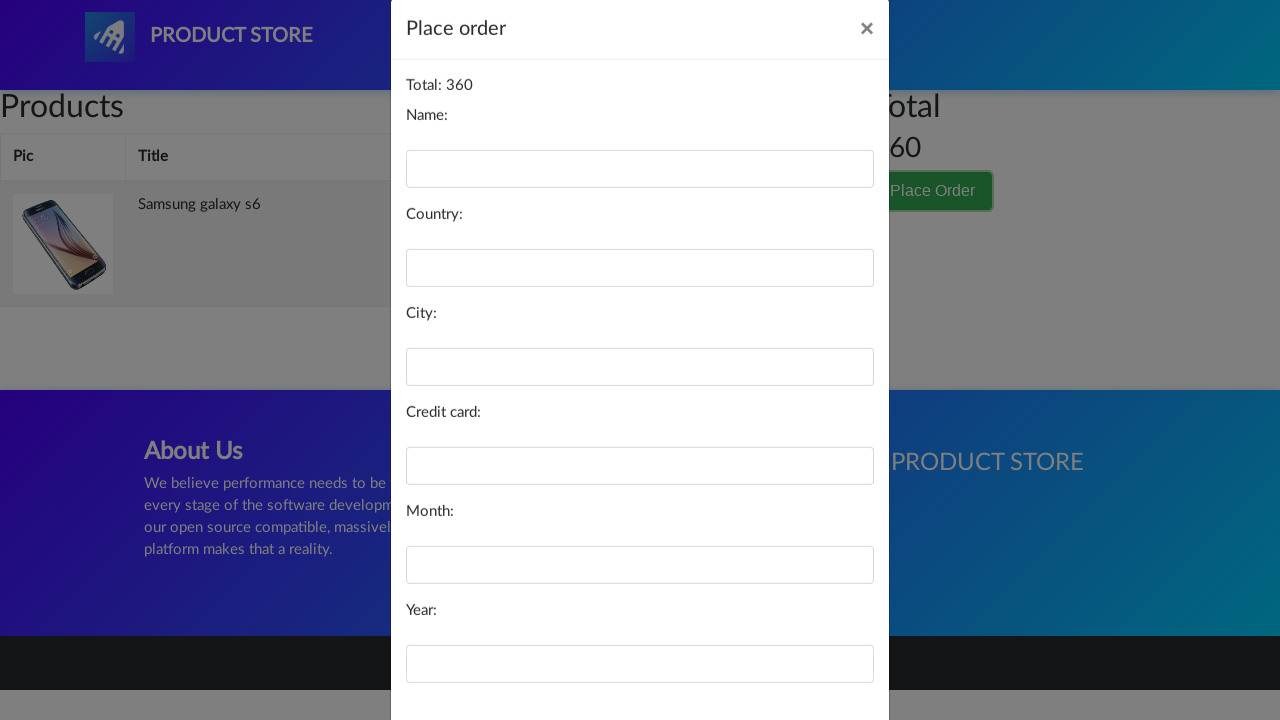

Filled name field with 'thisisdemoname' on #name
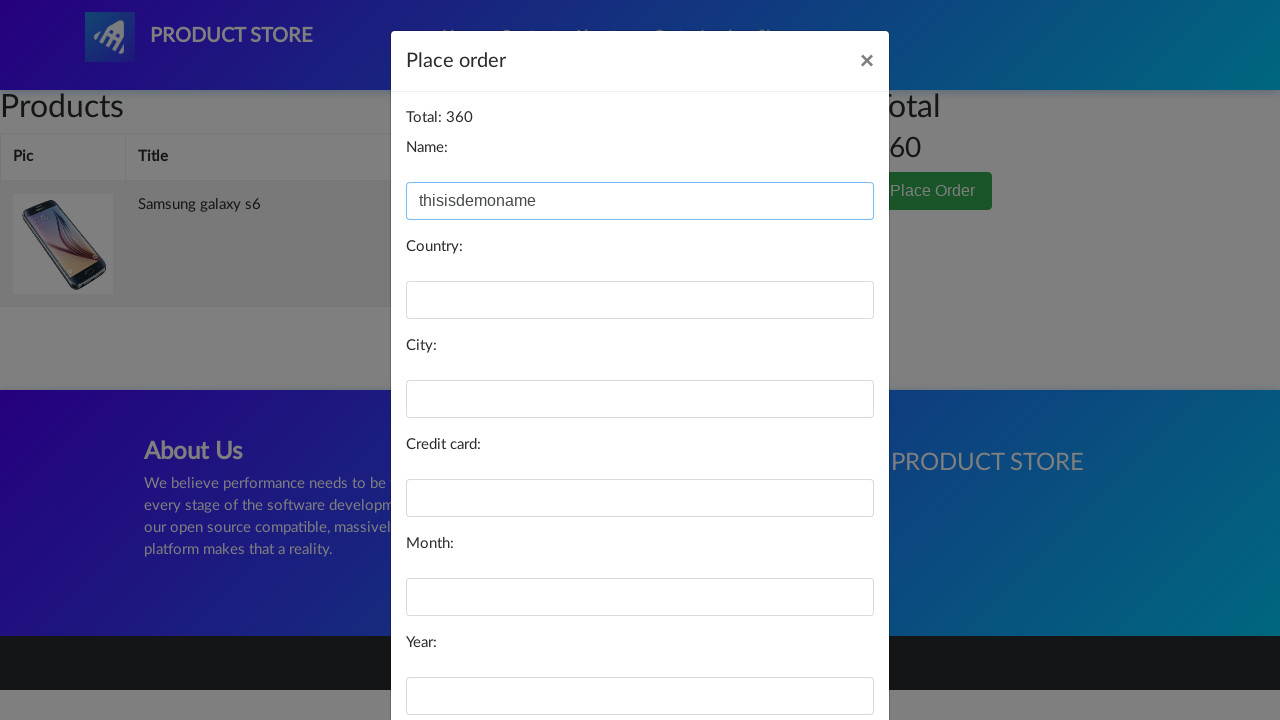

Filled credit card field with '1234556' on #card
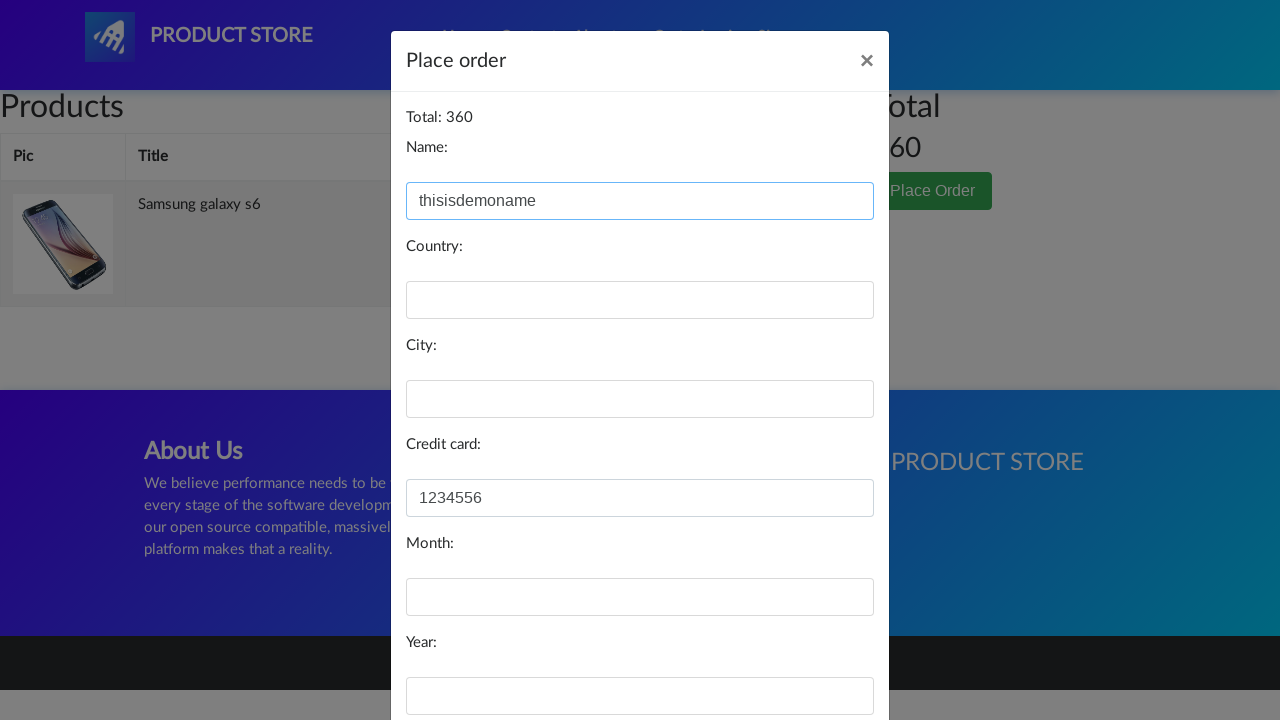

Clicked Purchase button to complete checkout at (823, 655) on xpath=//button[text()='Purchase']
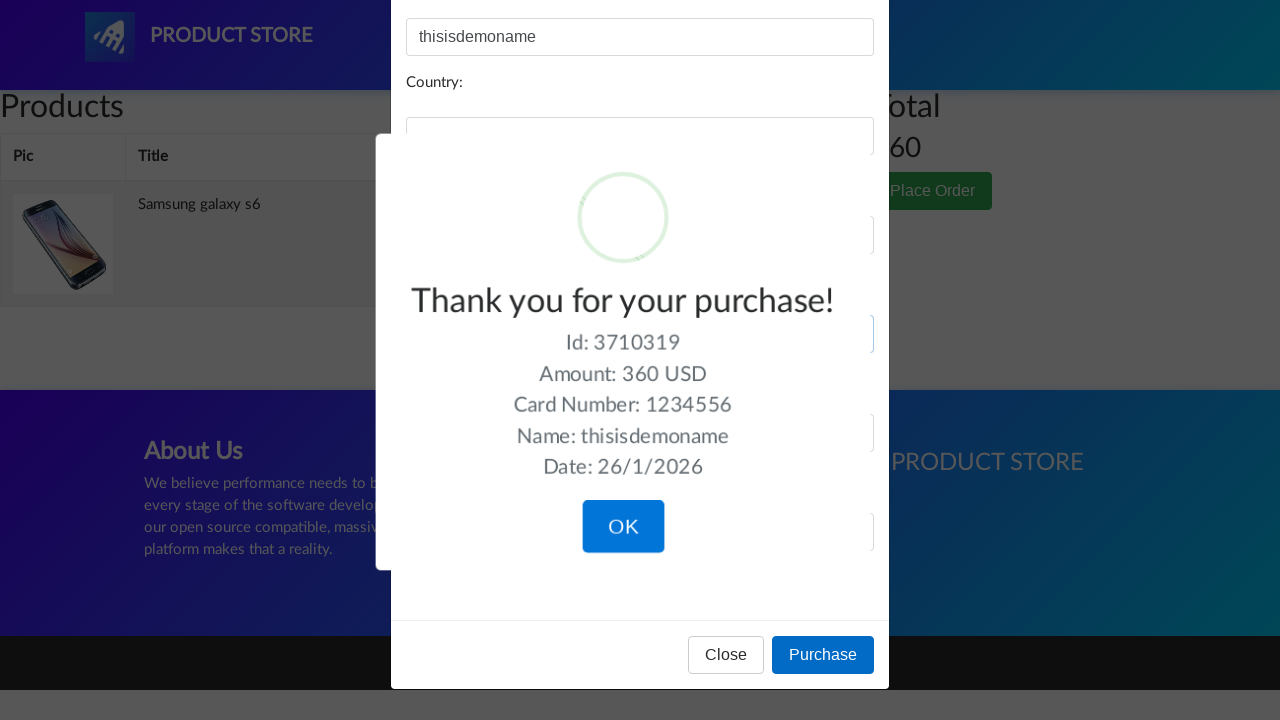

Purchase successful - thank you message displayed
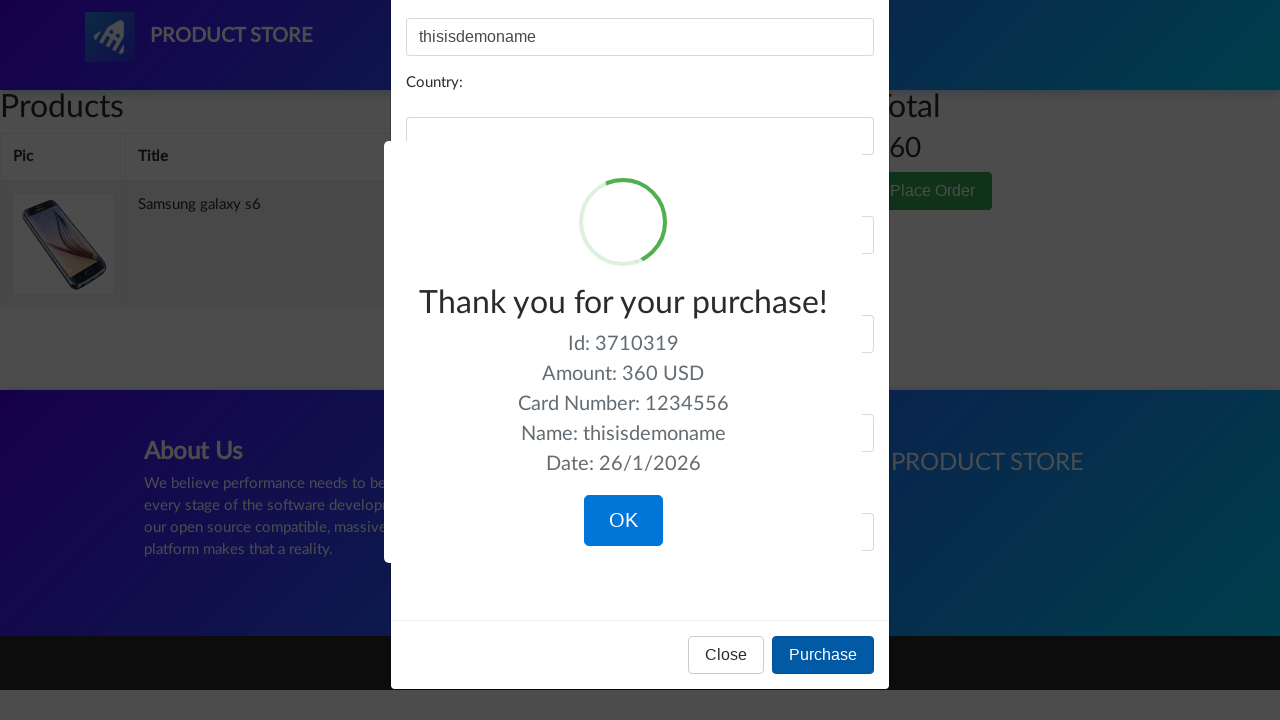

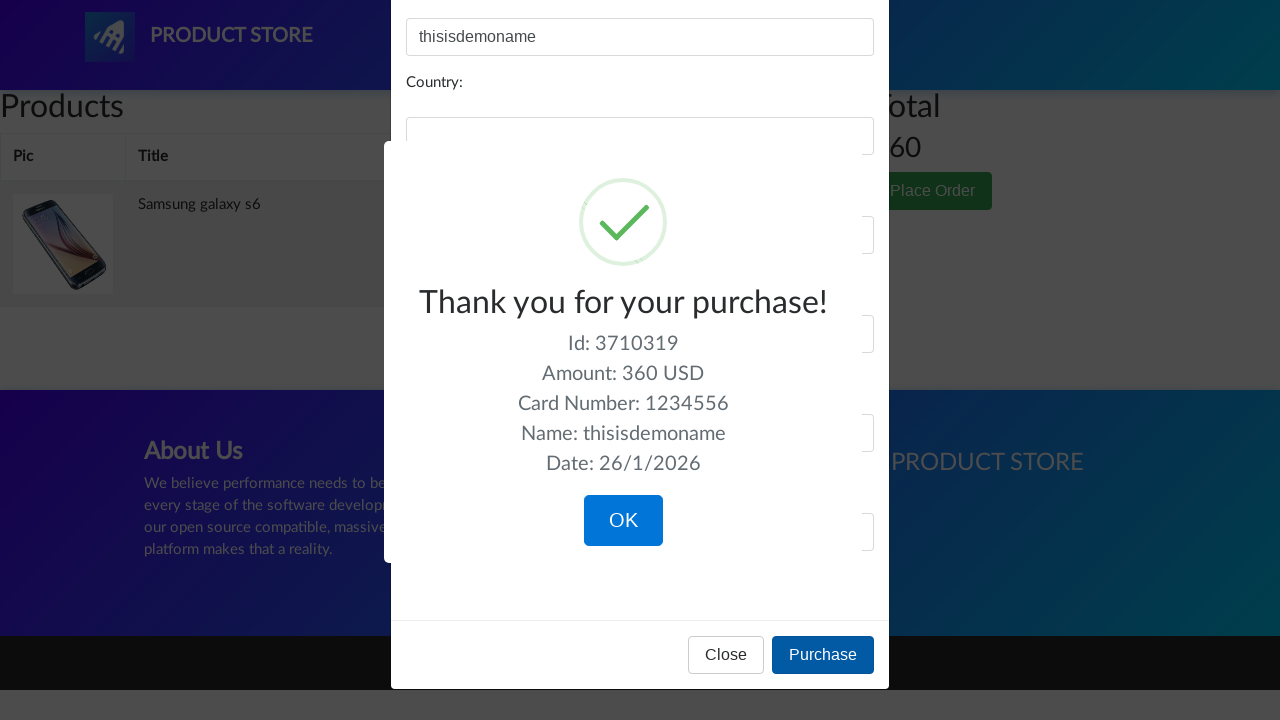